Tests keyboard shortcut functionality by pressing Ctrl+Shift+1 and verifying the background color changes

Starting URL: https://www.selenium.dev/selenium/web/keyboard_shortcut.html

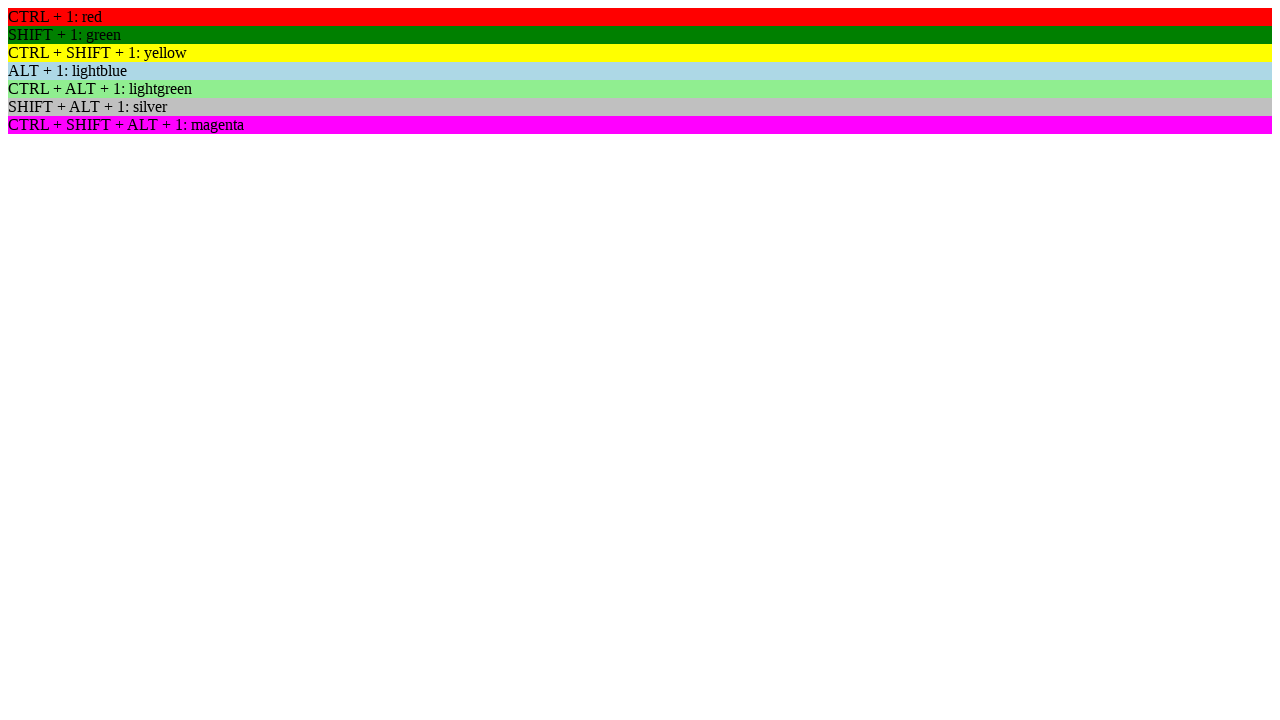

Navigated to keyboard shortcut test page
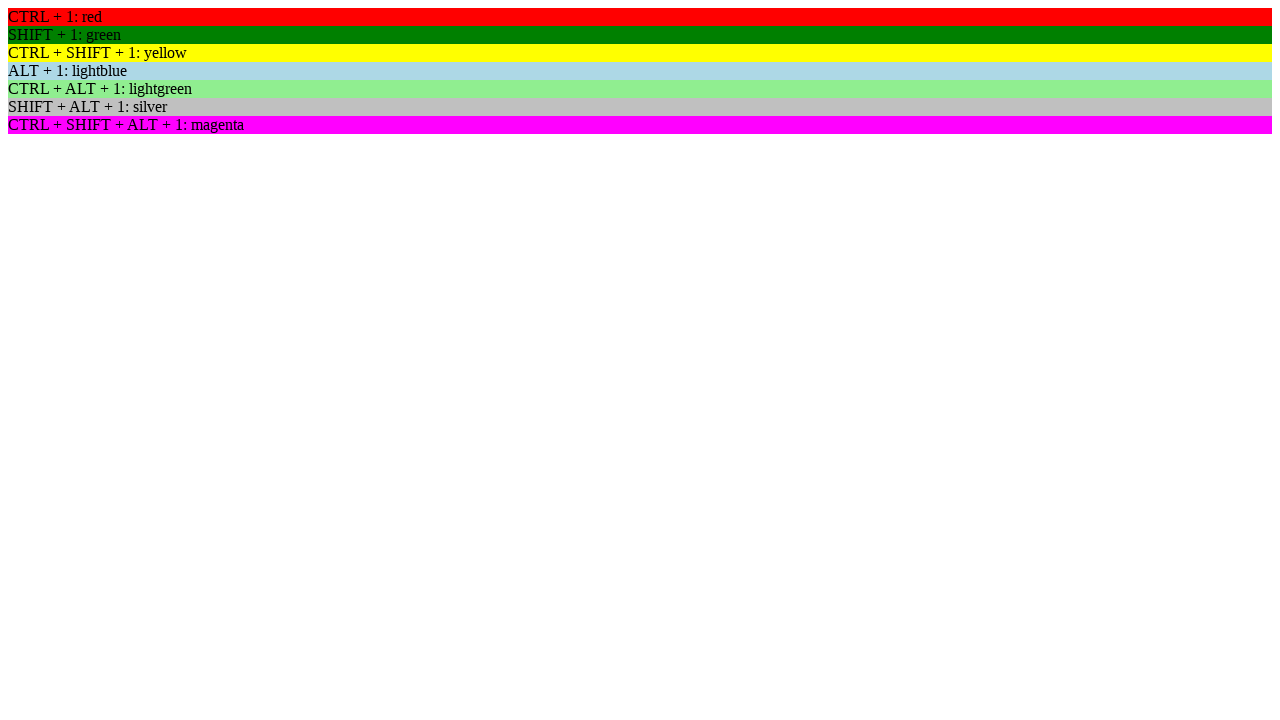

Pressed Ctrl+Shift+1 keyboard shortcut
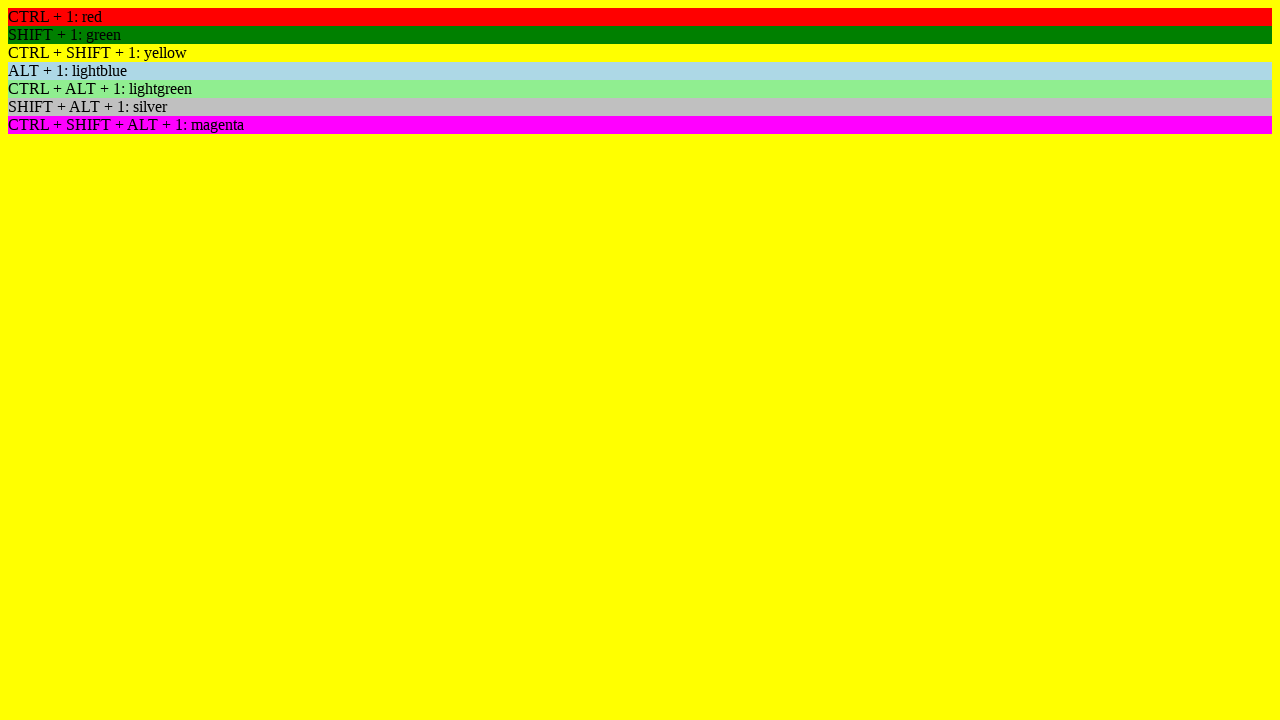

Retrieved background color: rgb(255, 255, 0)
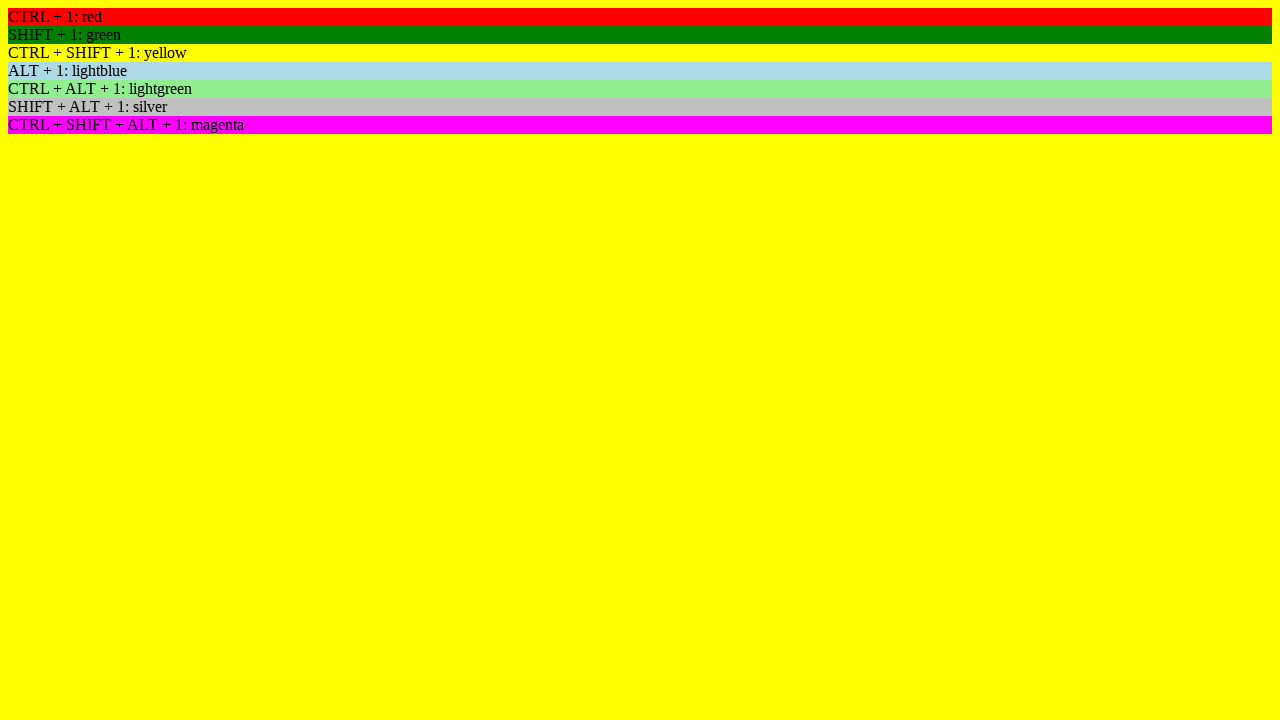

Printed background color to console
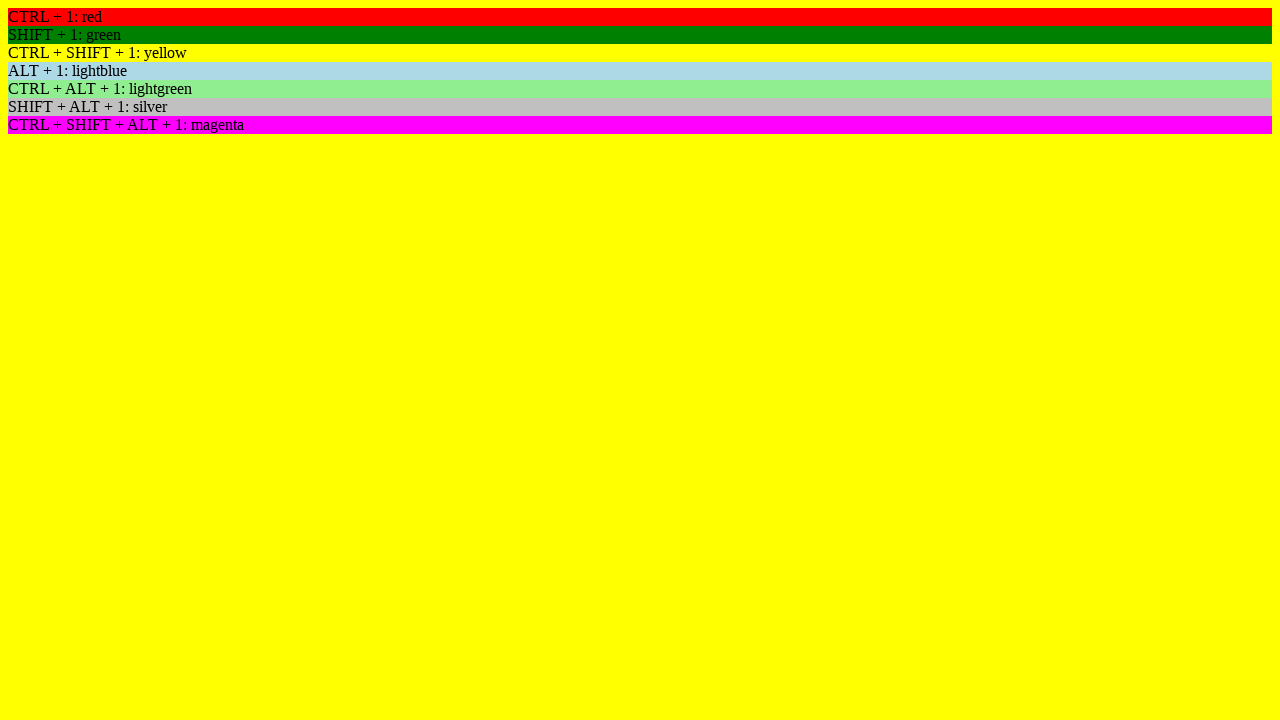

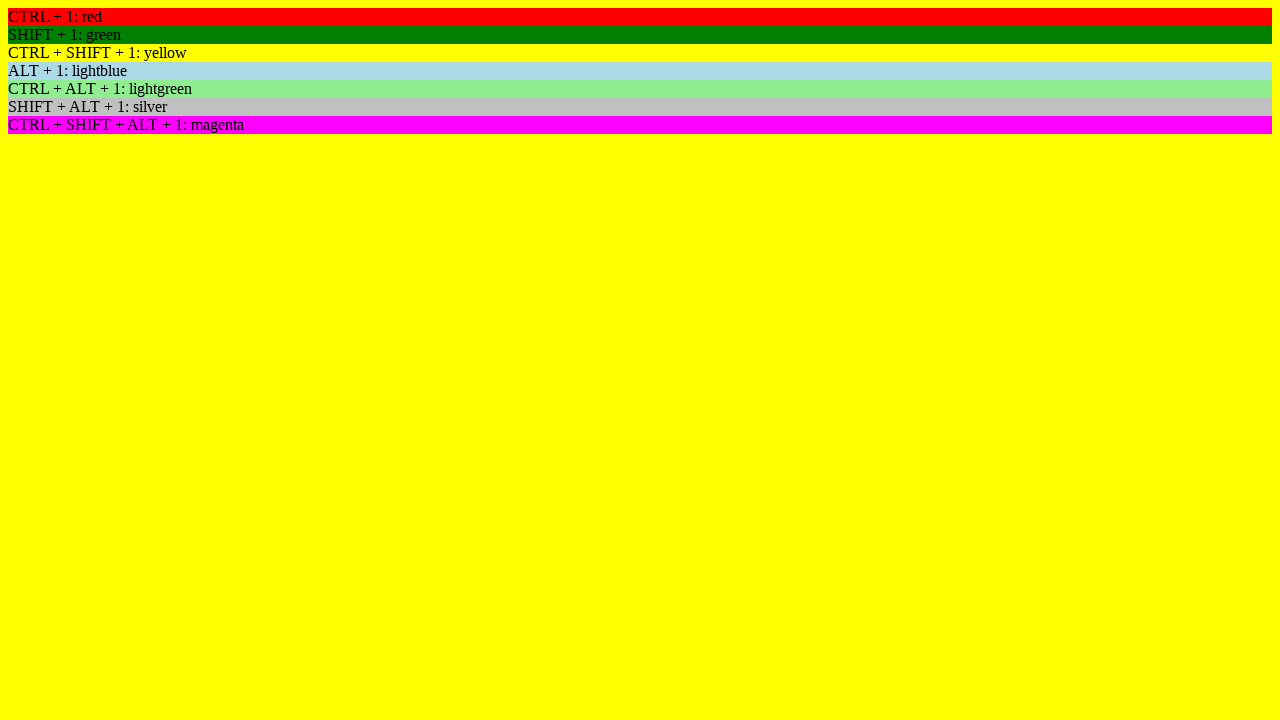